Tests jQuery UI drag and drop functionality by dragging an element into a droppable area within an iframe

Starting URL: https://jqueryui.com/droppable

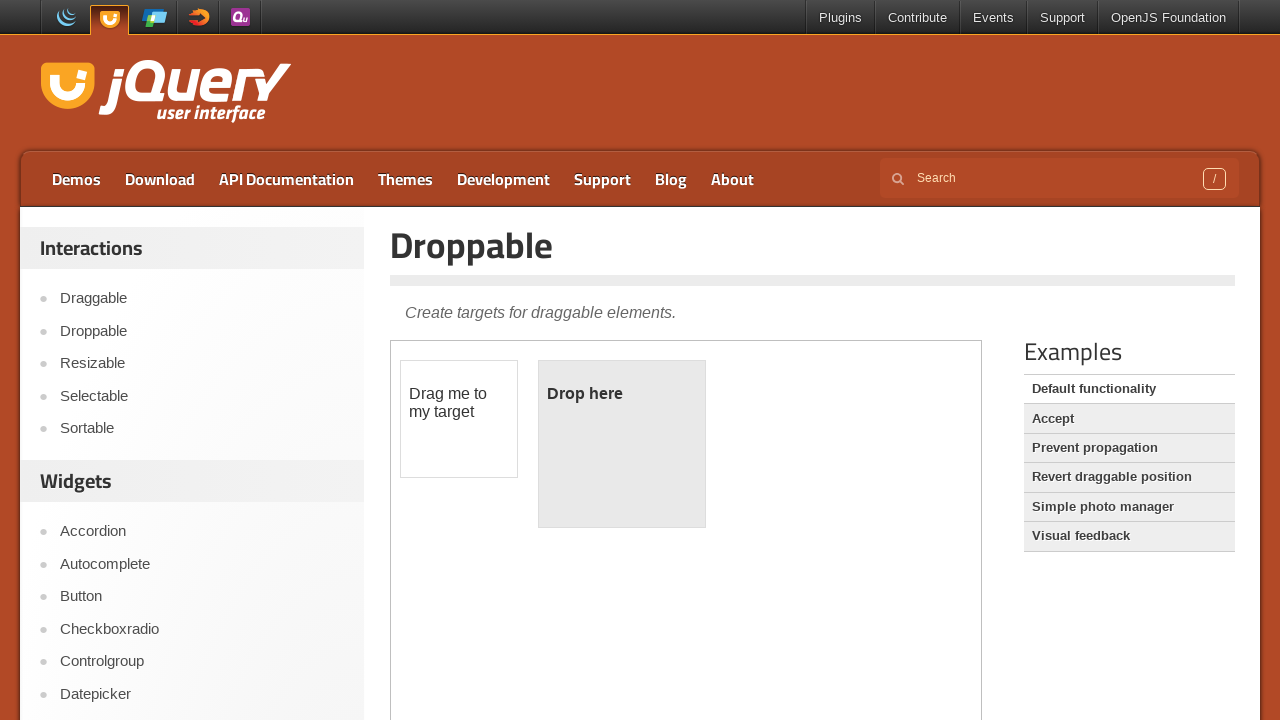

Located the iframe containing jQuery UI droppable demo
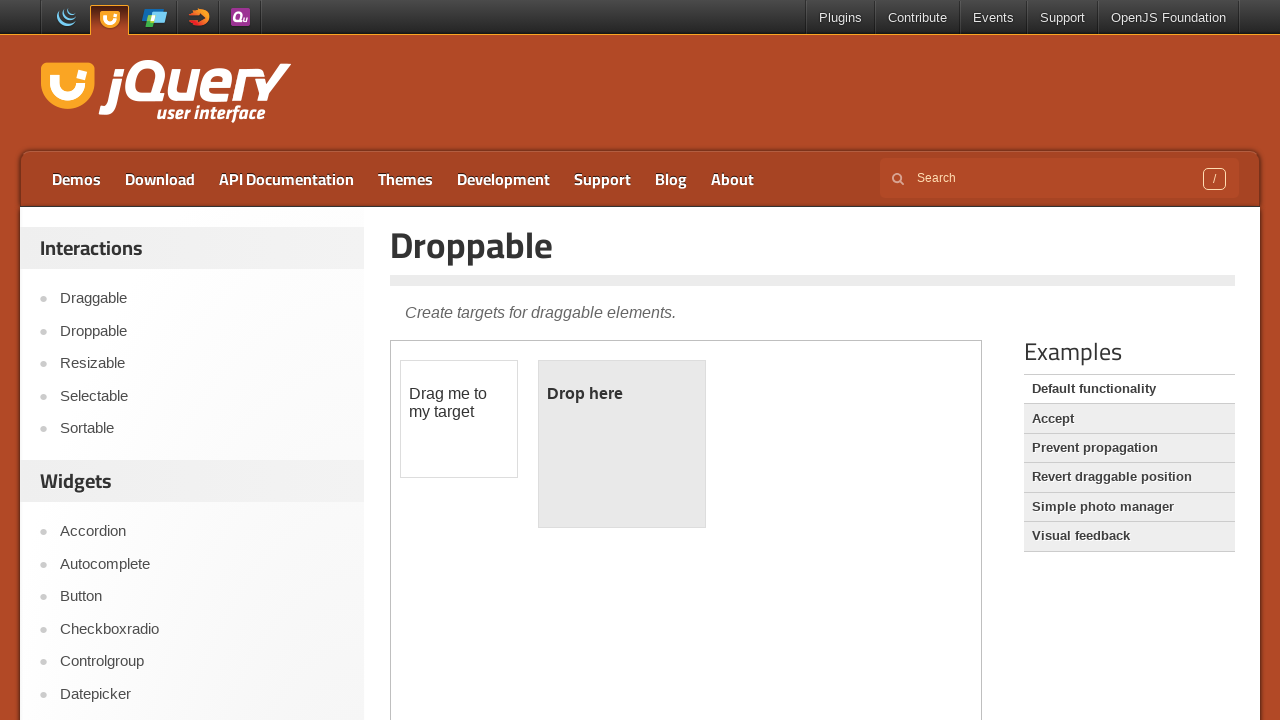

Located the draggable element with id 'draggable'
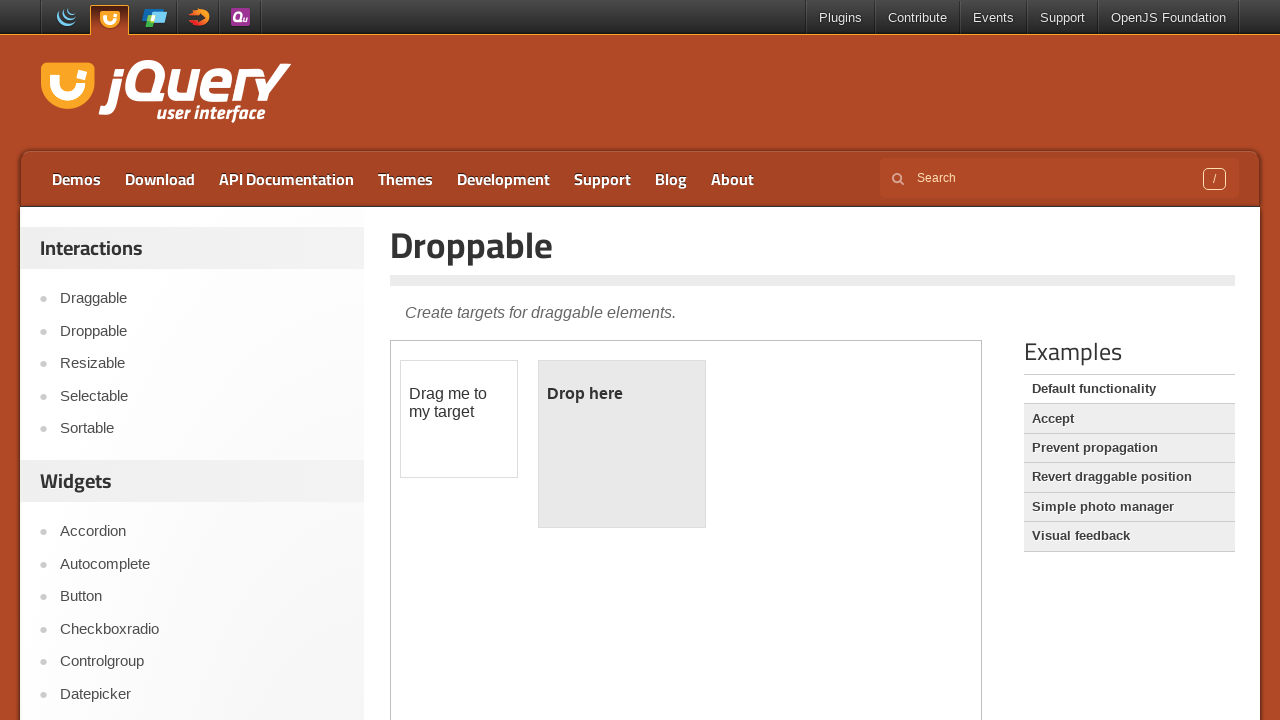

Located the droppable element with id 'droppable'
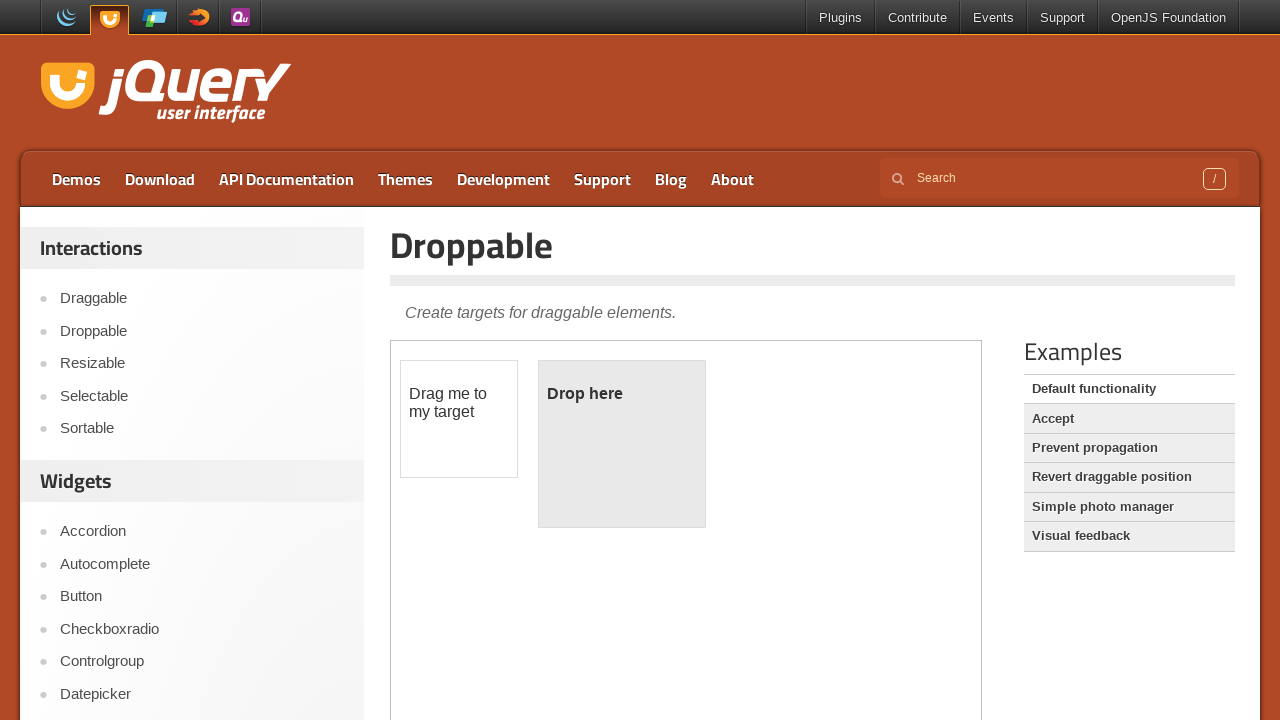

Dragged the draggable element into the droppable area at (622, 444)
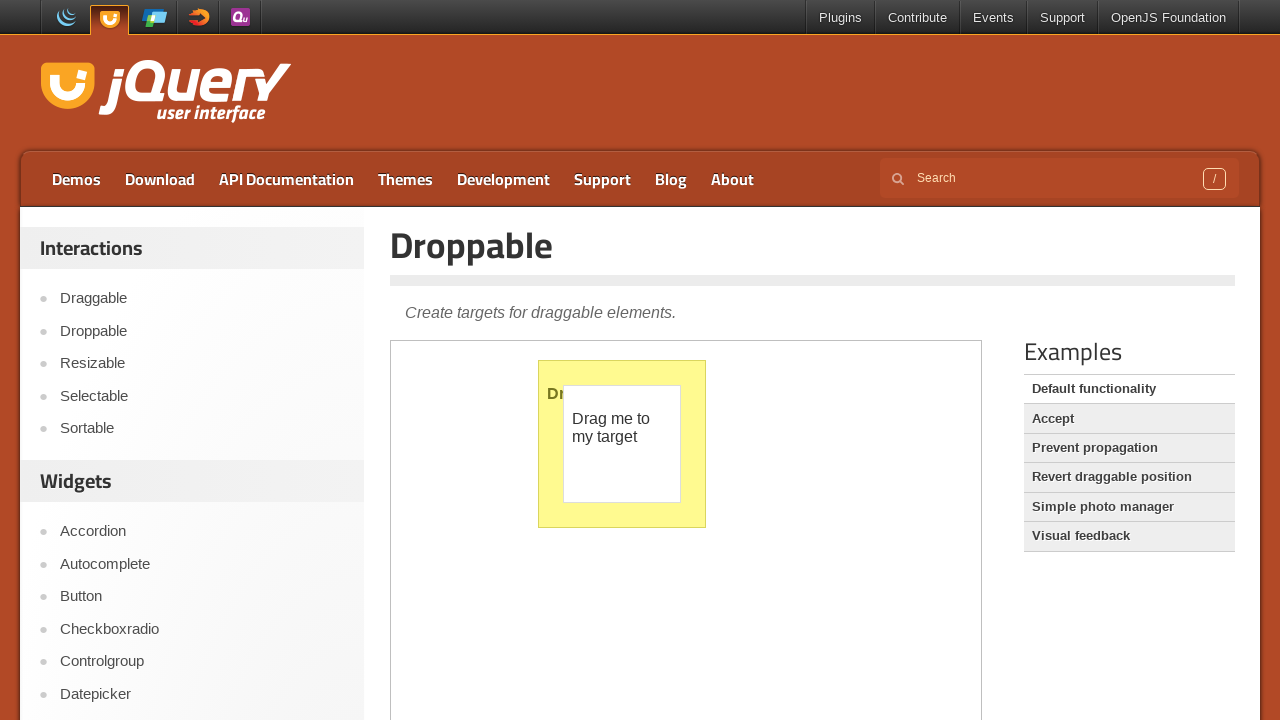

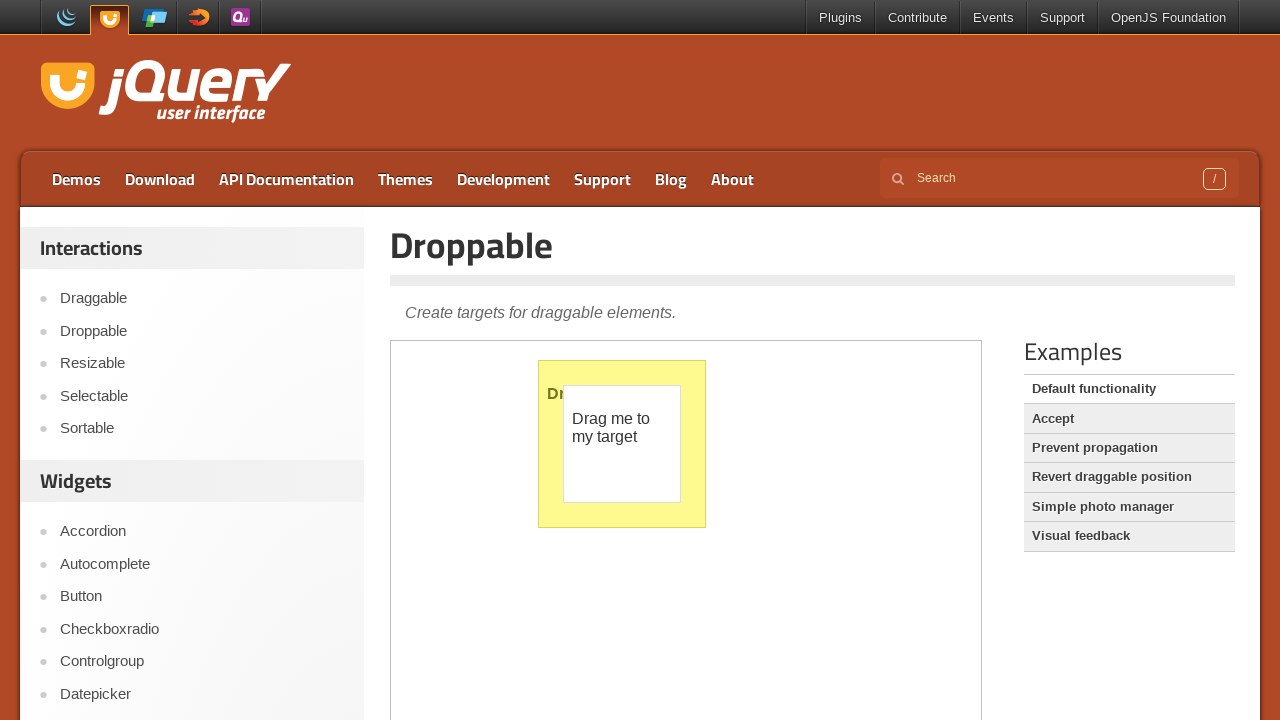